Tests an e-commerce site by searching for products, adding them to cart, proceeding to checkout, and applying a promo code

Starting URL: https://rahulshettyacademy.com/seleniumPractise/#/

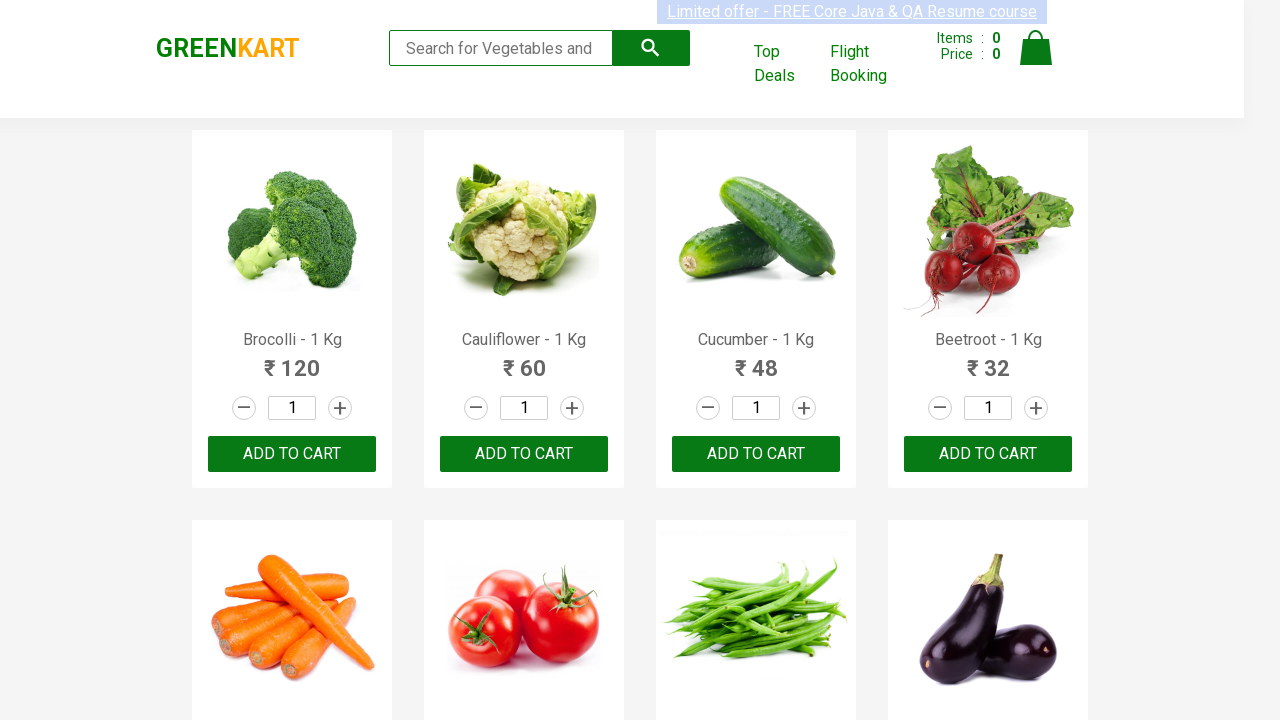

Filled search field with 'ber' to filter products on input.search-keyword
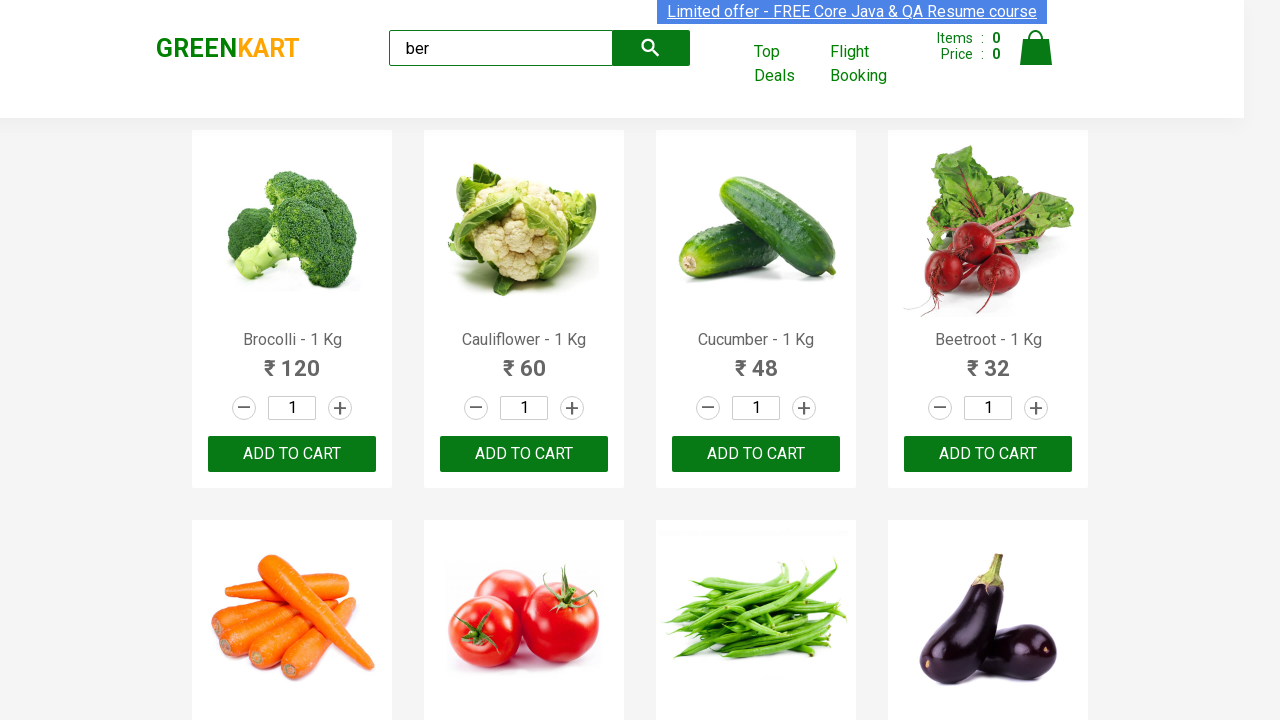

Waited for products to load after search
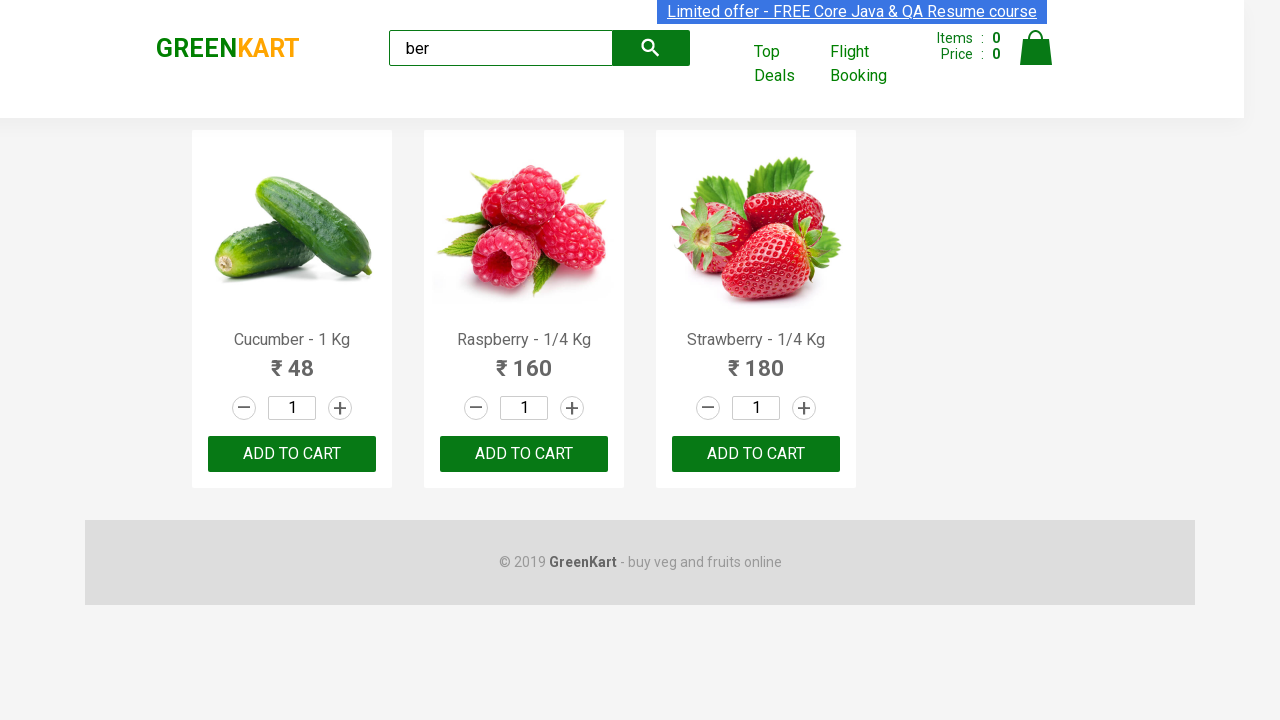

Retrieved all 'Add to Cart' buttons for filtered products
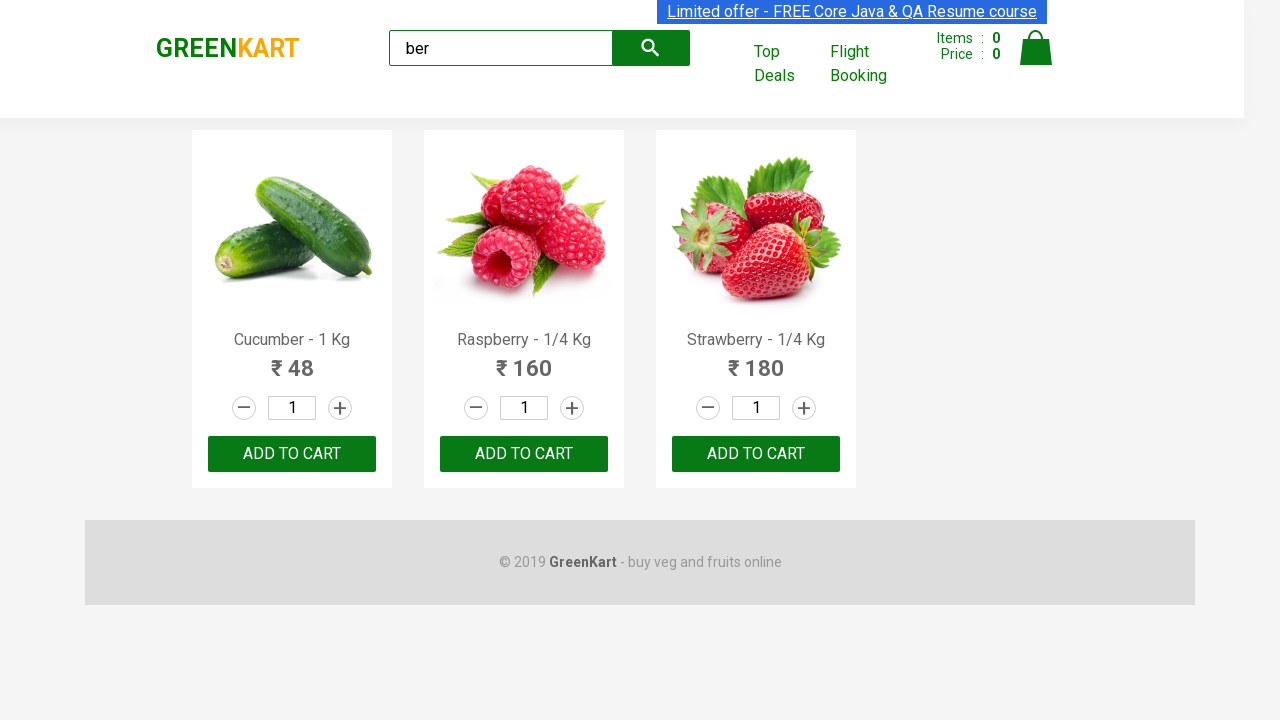

Clicked 'Add to Cart' button for a product at (292, 454) on xpath=//div[@class='products']//div[@class='product-action']//button >> nth=0
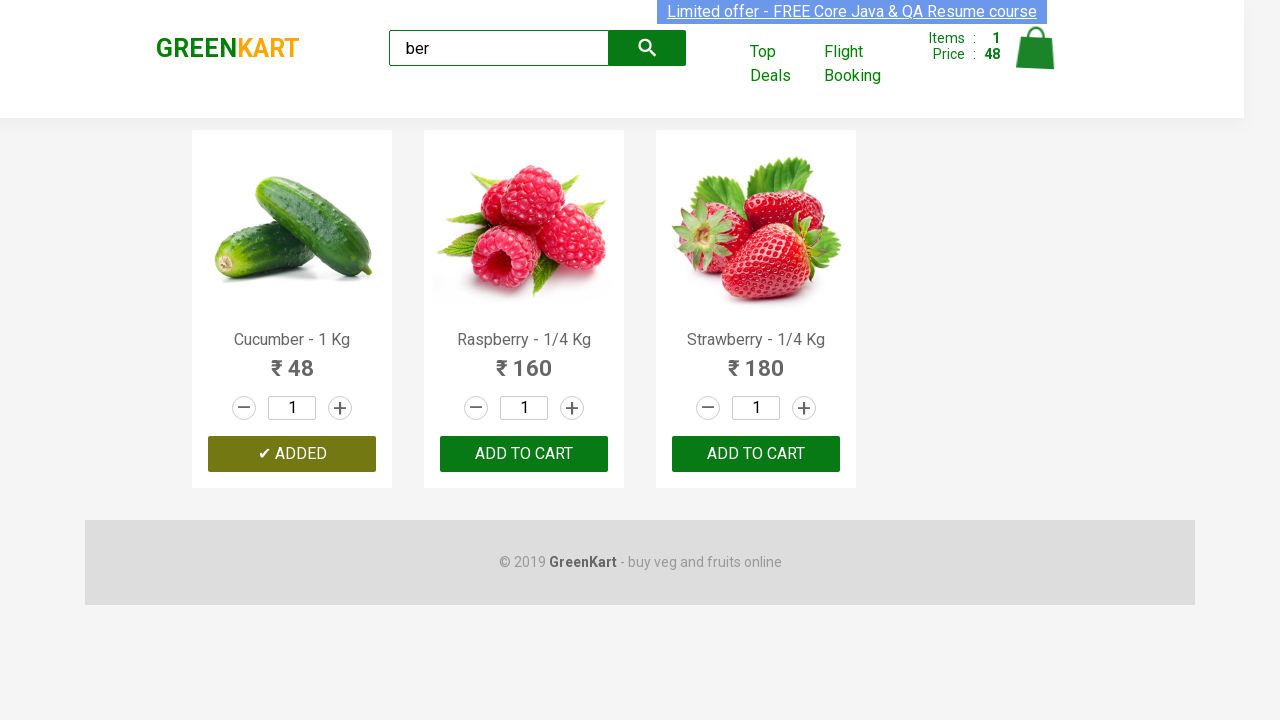

Clicked 'Add to Cart' button for a product at (524, 454) on xpath=//div[@class='products']//div[@class='product-action']//button >> nth=1
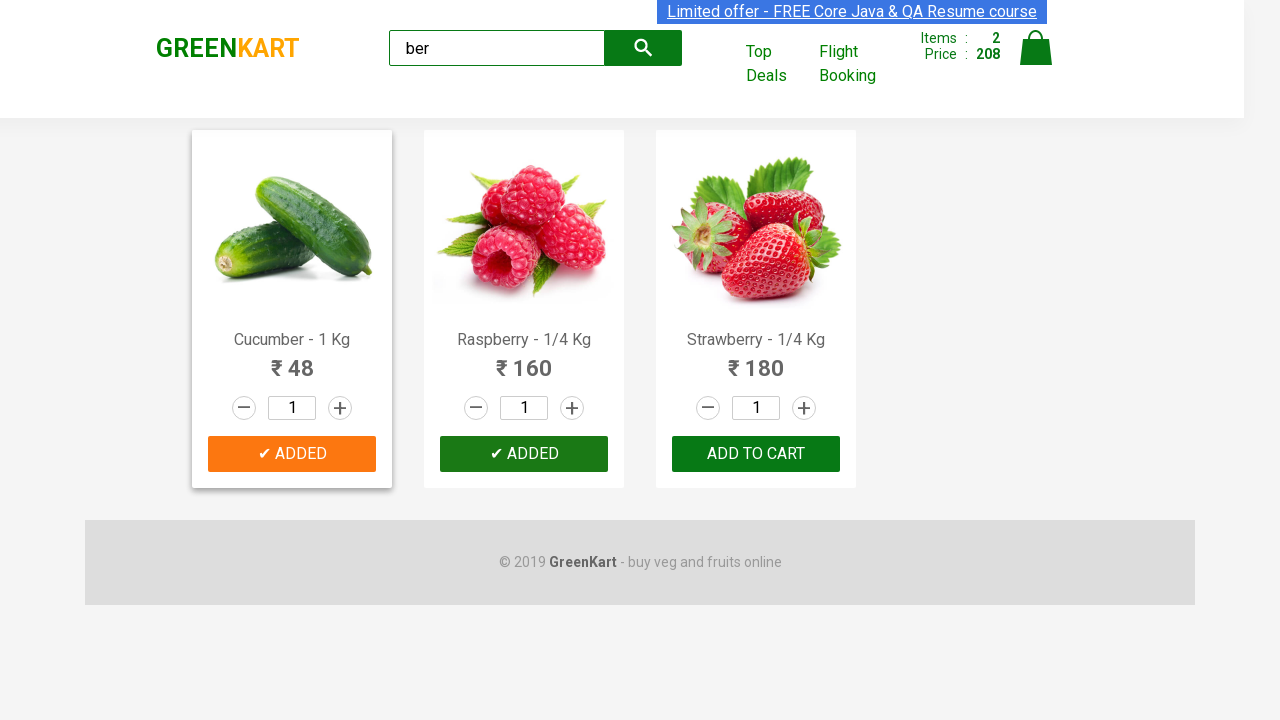

Clicked 'Add to Cart' button for a product at (756, 454) on xpath=//div[@class='products']//div[@class='product-action']//button >> nth=2
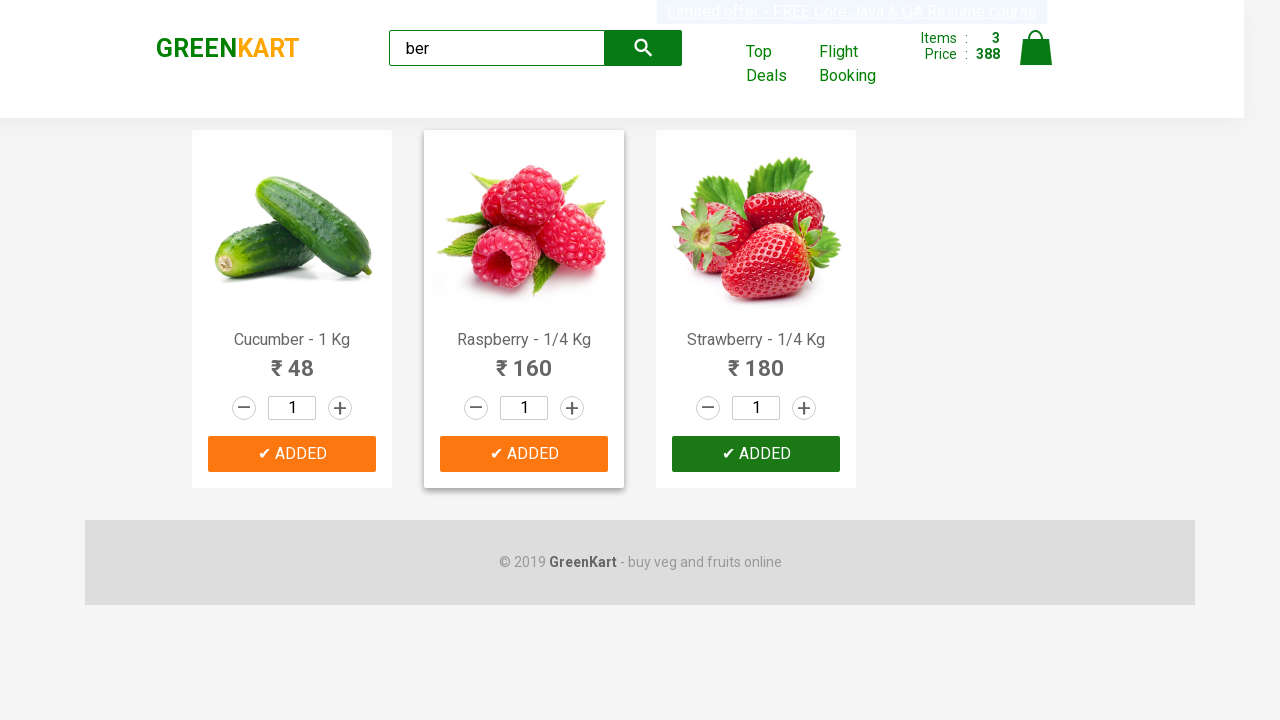

Clicked on cart icon to view cart at (1036, 48) on xpath=//img[@alt='Cart']
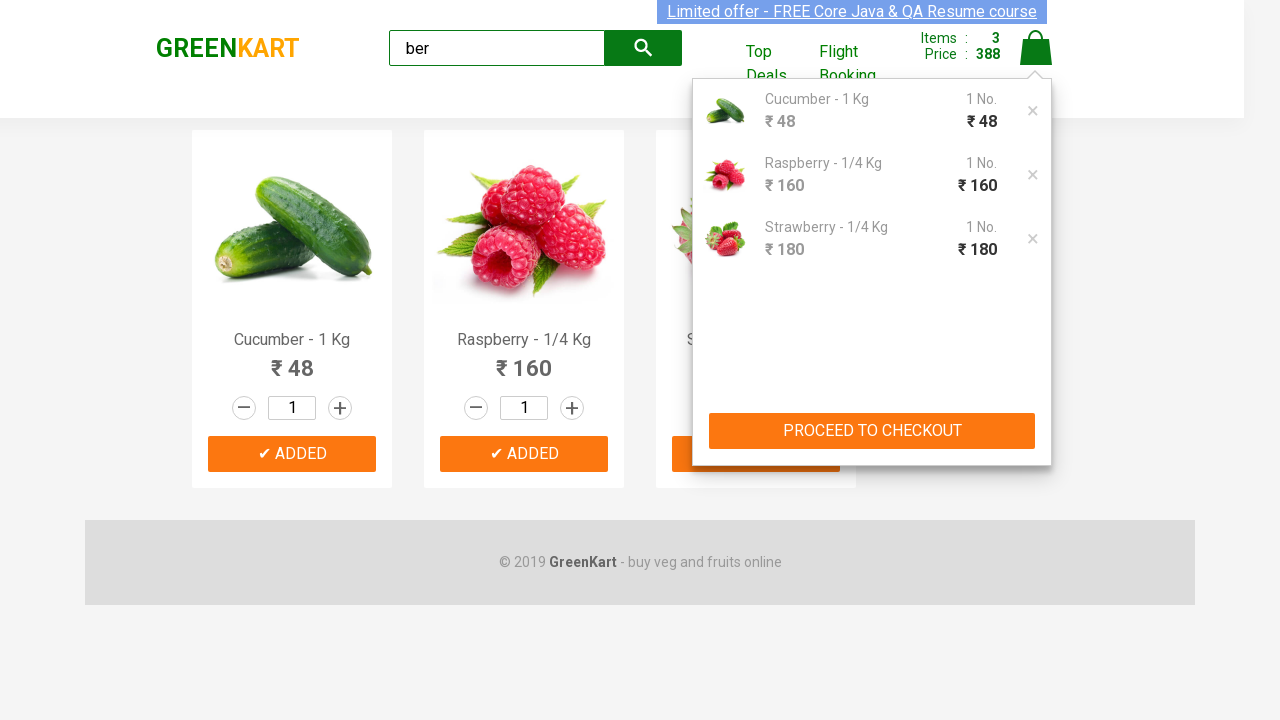

Clicked 'PROCEED TO CHECKOUT' button at (872, 431) on xpath=//button[text()='PROCEED TO CHECKOUT']
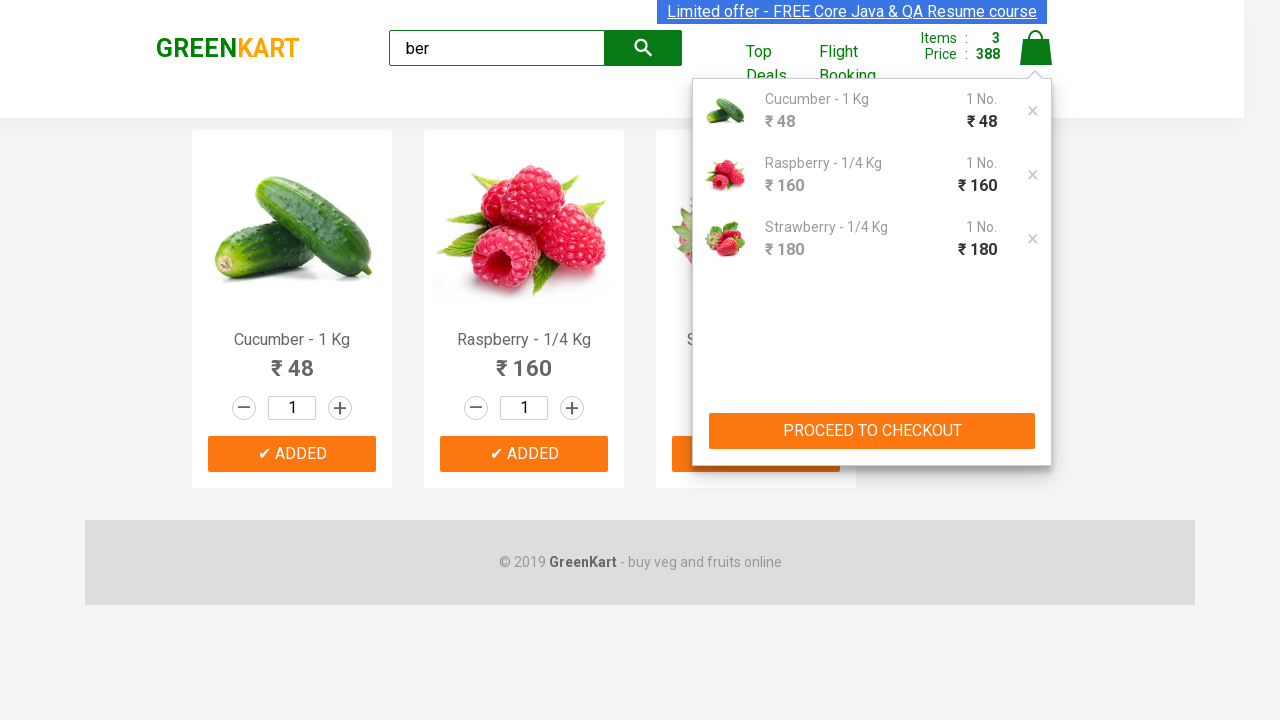

Entered promo code 'rahulshettyacademy' on //div//input[@class='promoCode']
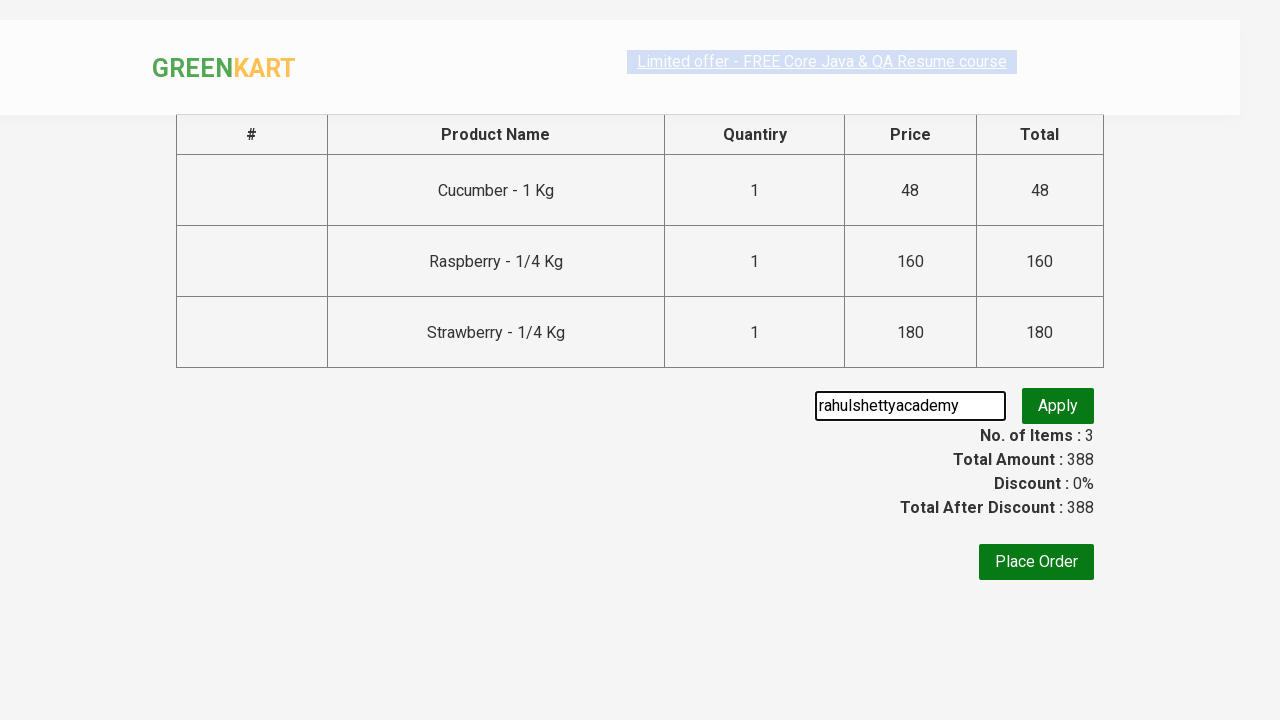

Clicked apply promo code button at (1058, 406) on xpath=//button[@class='promoBtn']
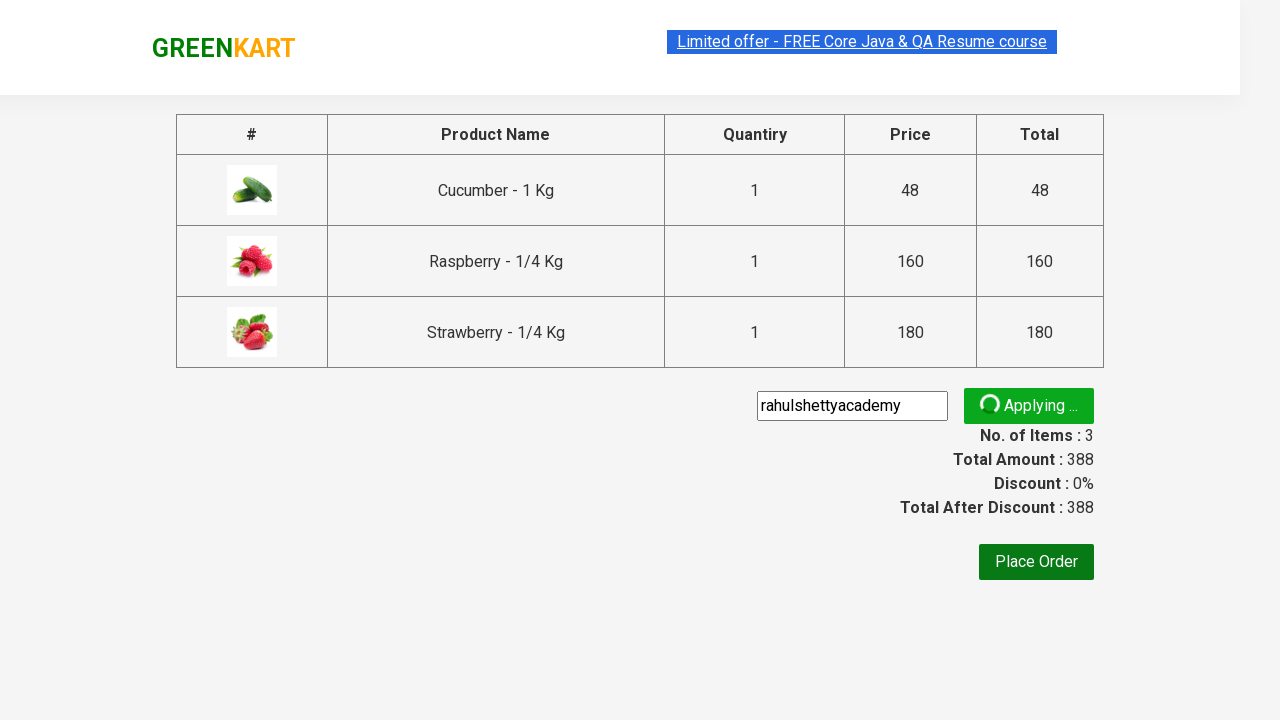

Promo code validation message appeared
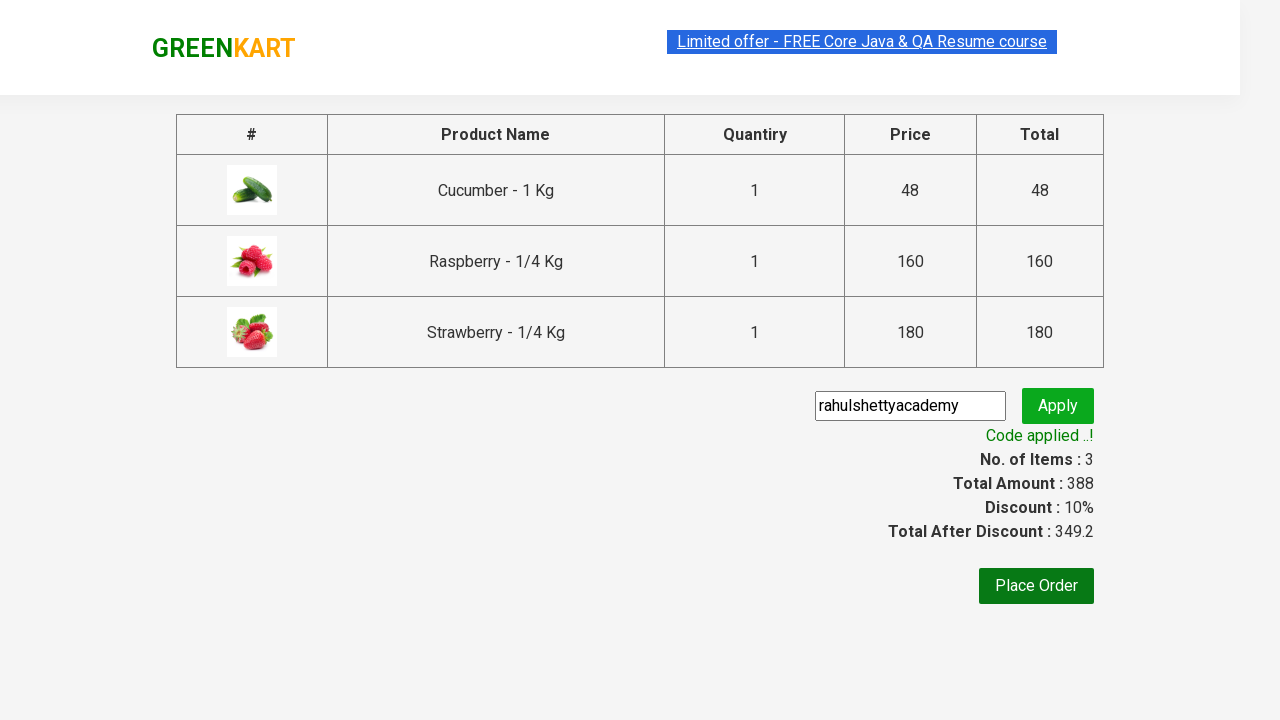

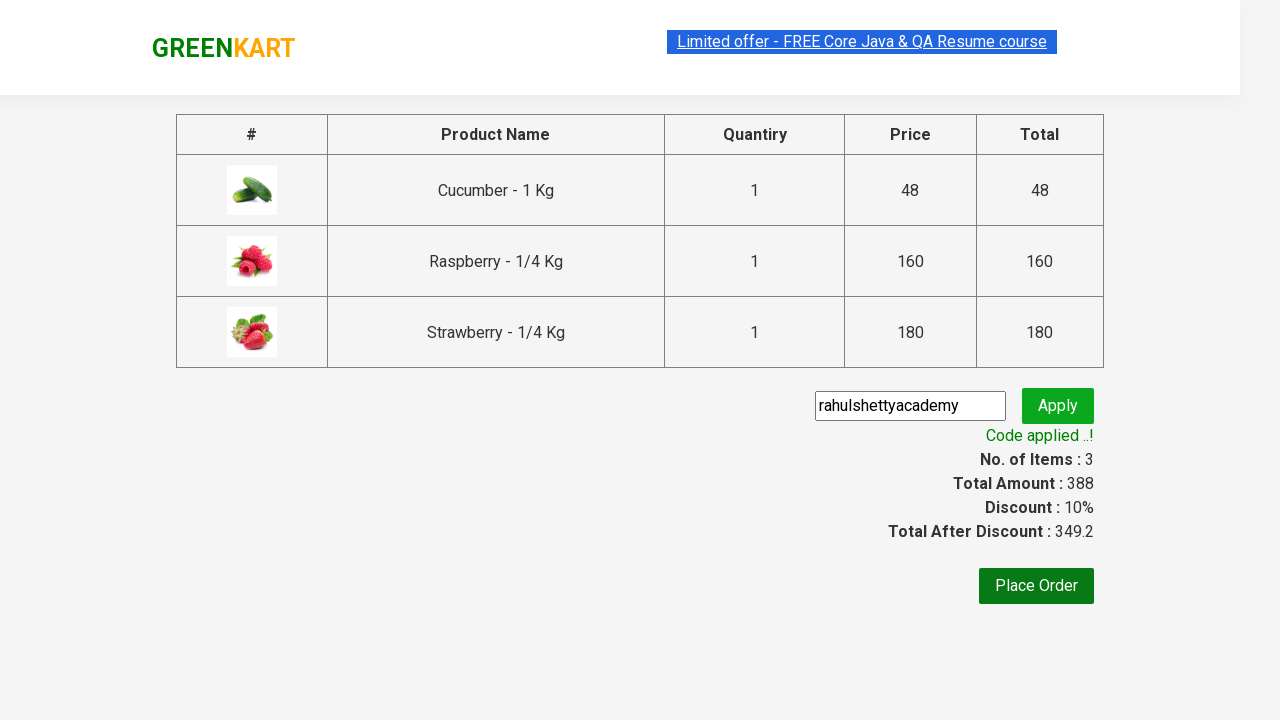